Tests JavaScript confirm dialog by clicking the confirm button, dismissing the alert, and verifying the result message does not contain "successfuly"

Starting URL: https://the-internet.herokuapp.com/javascript_alerts

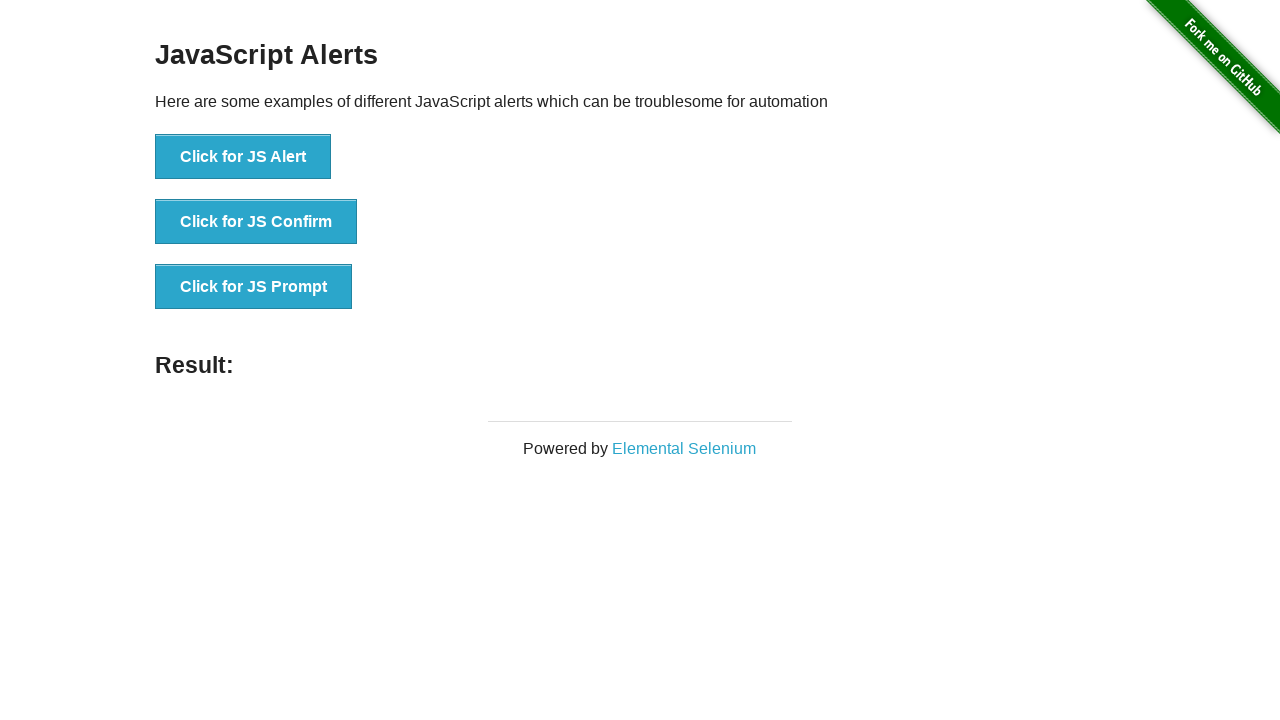

Set up dialog handler to dismiss alerts
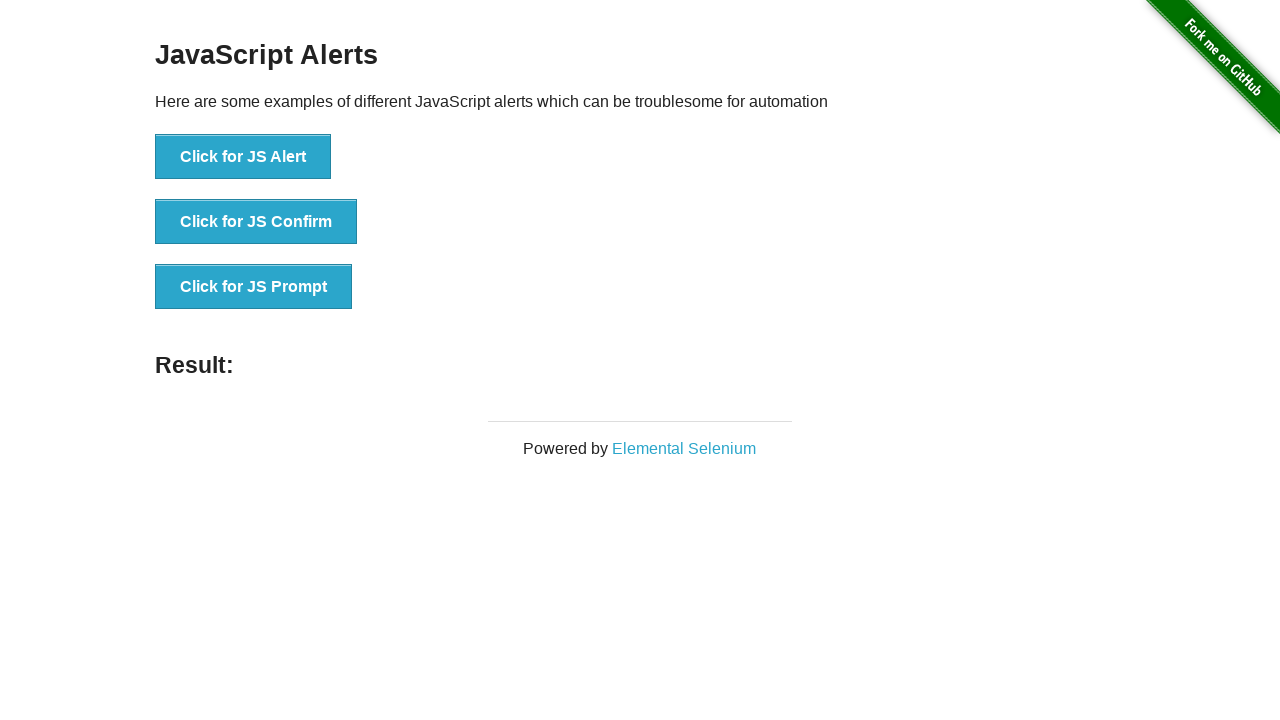

Clicked the JS Confirm button at (256, 222) on button[onclick='jsConfirm()']
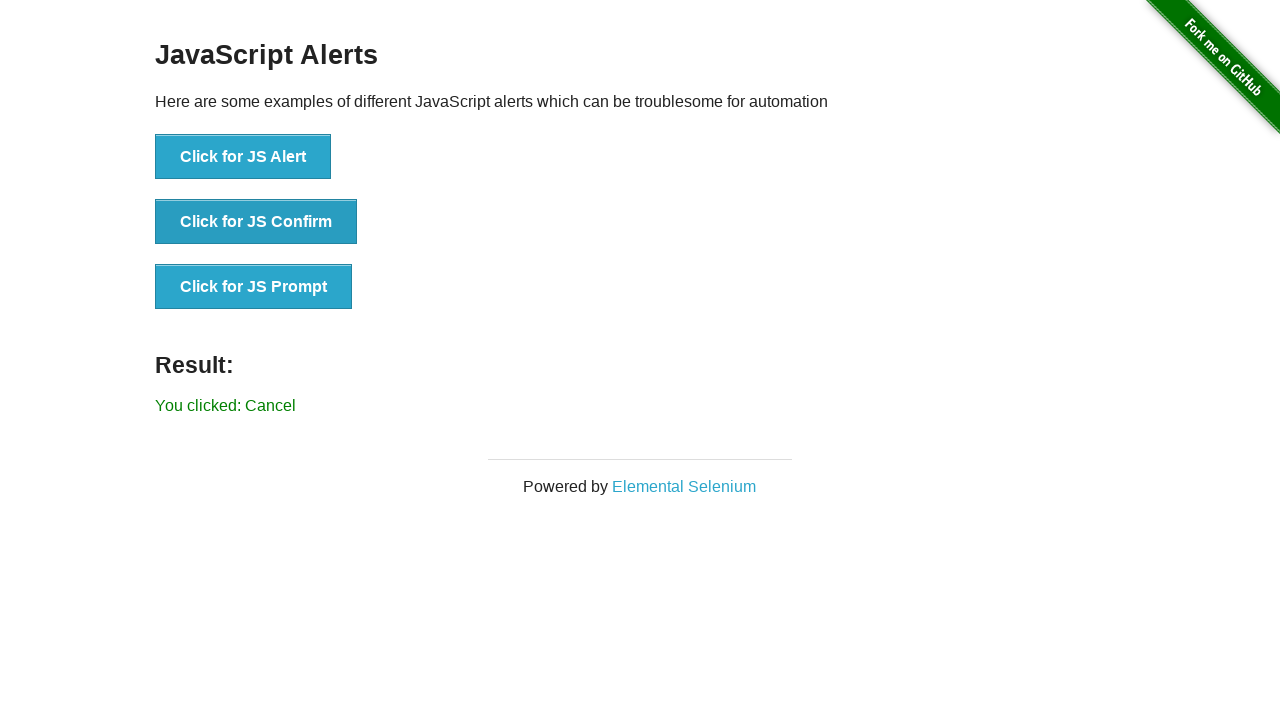

Result message element loaded
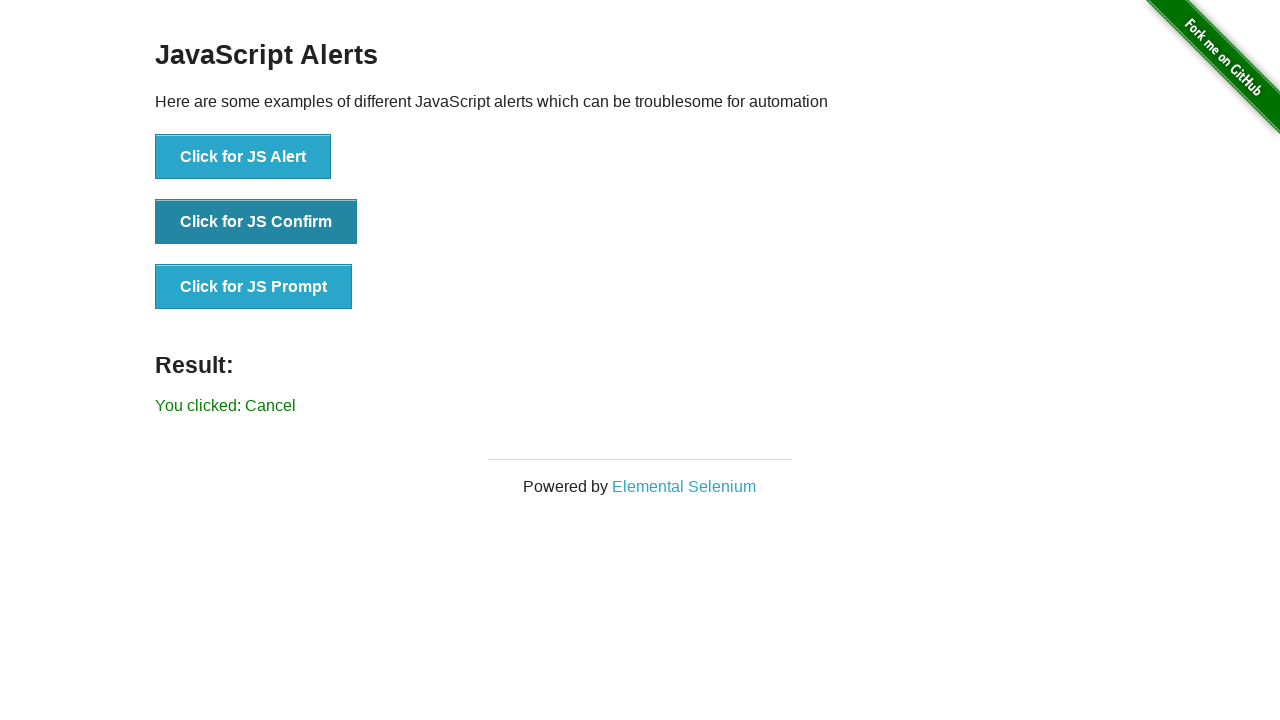

Verified result message does not contain 'successfuly'
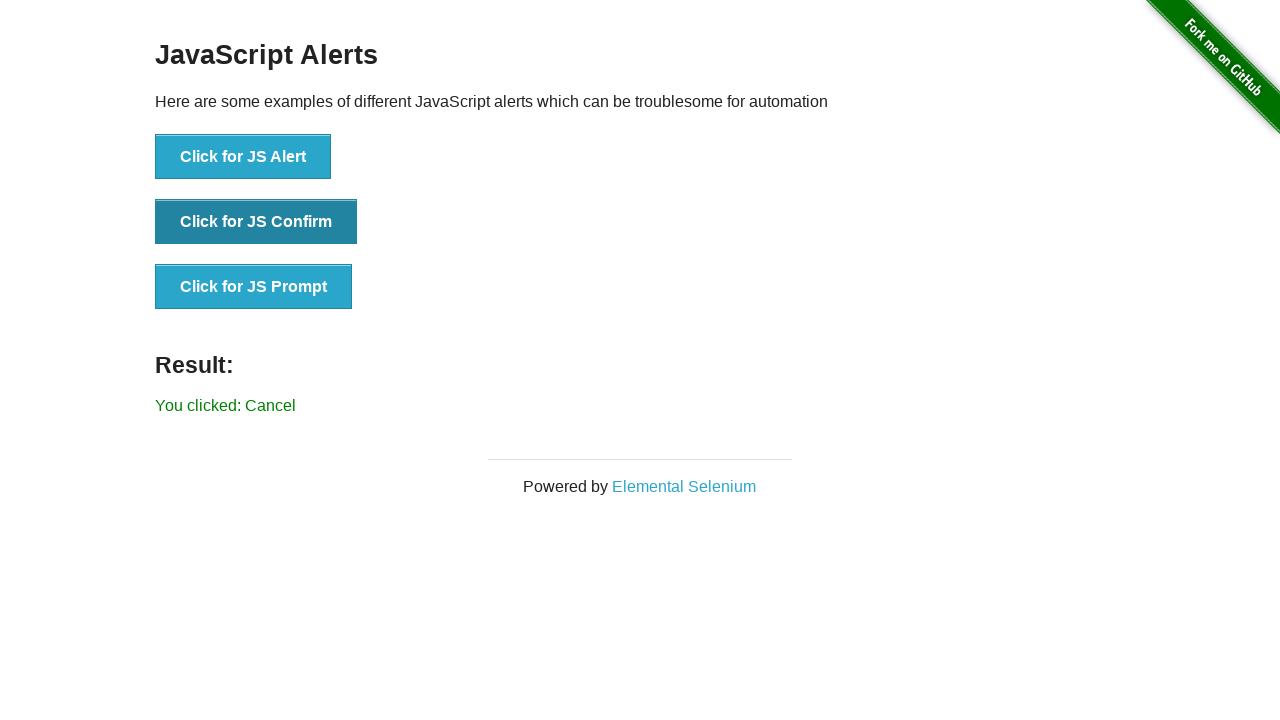

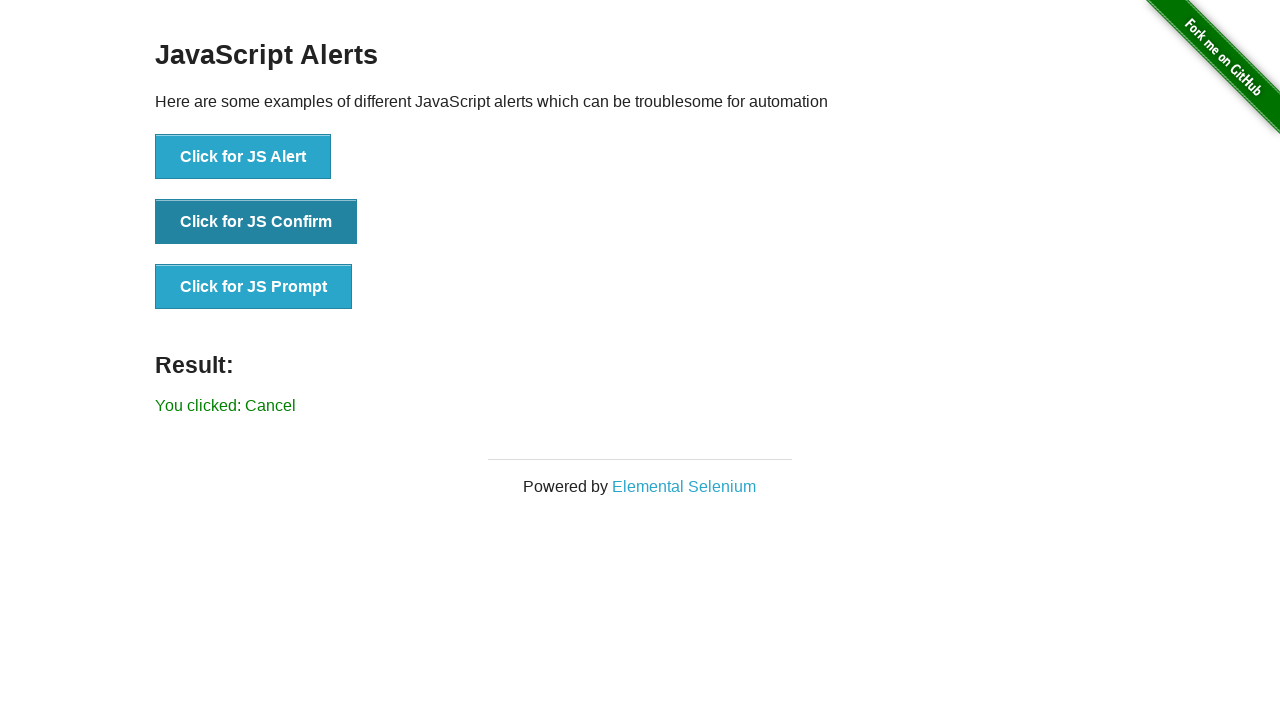